Tests mouse operations by entering text in the first name field, double-clicking to select it, copying with Ctrl+C, and pasting into the last name field with Ctrl+V

Starting URL: http://demo.automationtesting.in/Register.html

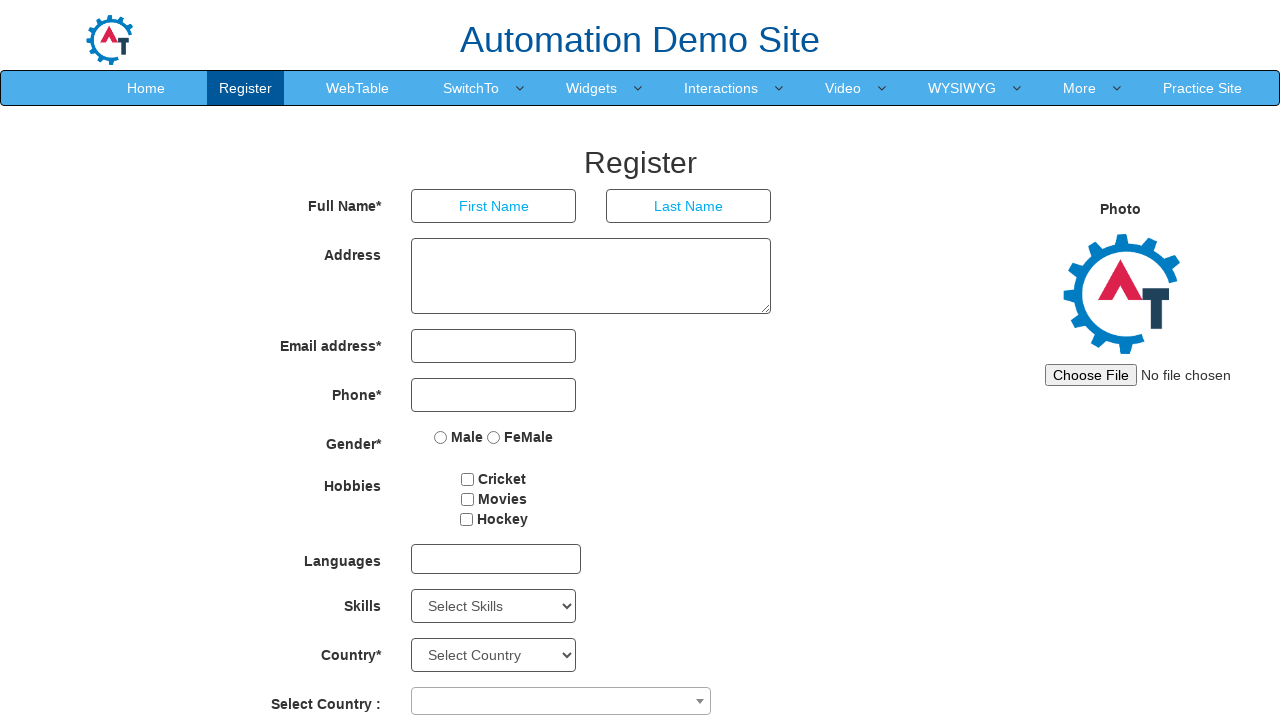

Entered 'admin' in the first name field on input[placeholder='First Name']
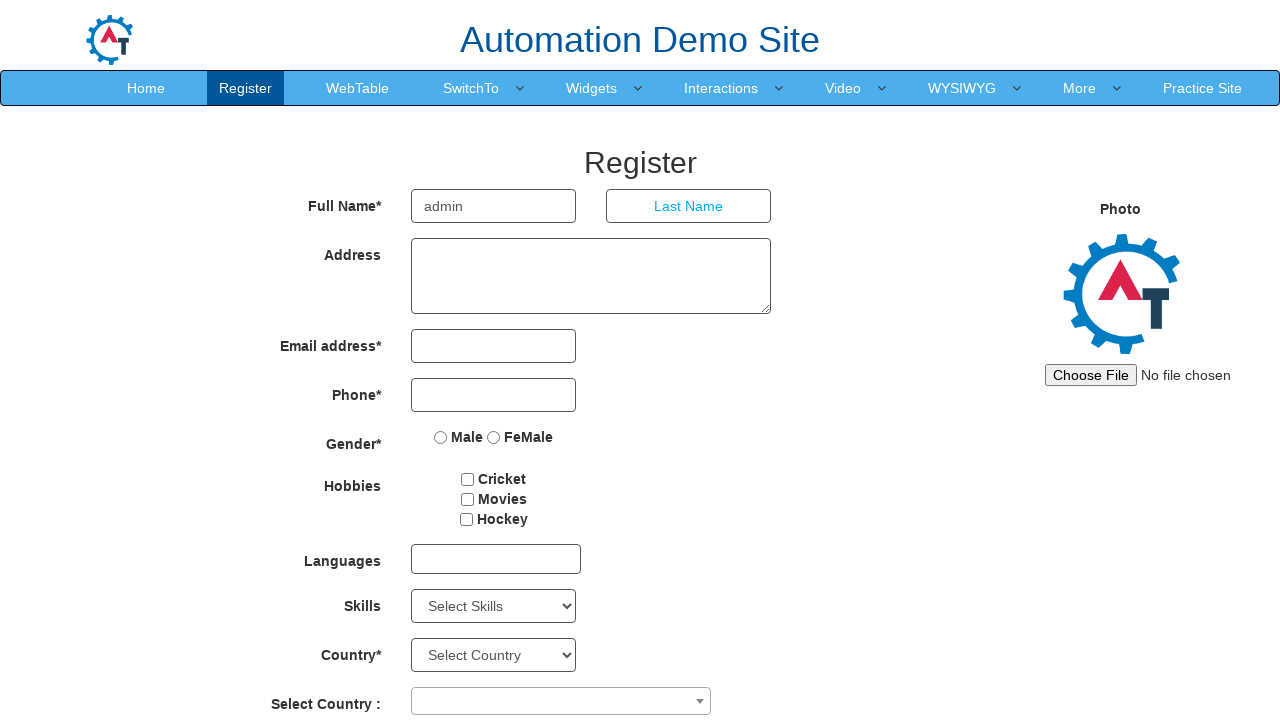

Double-clicked on first name field to select the text at (494, 206) on input[placeholder='First Name']
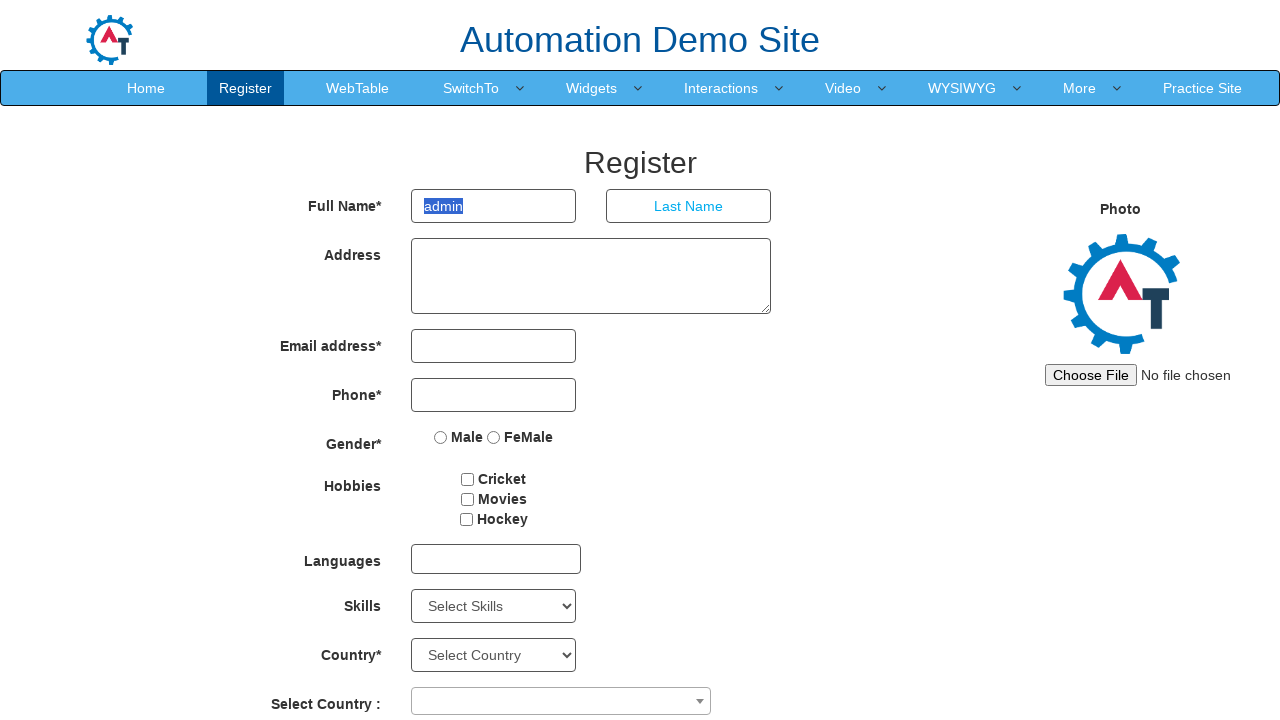

Copied selected text using Ctrl+C
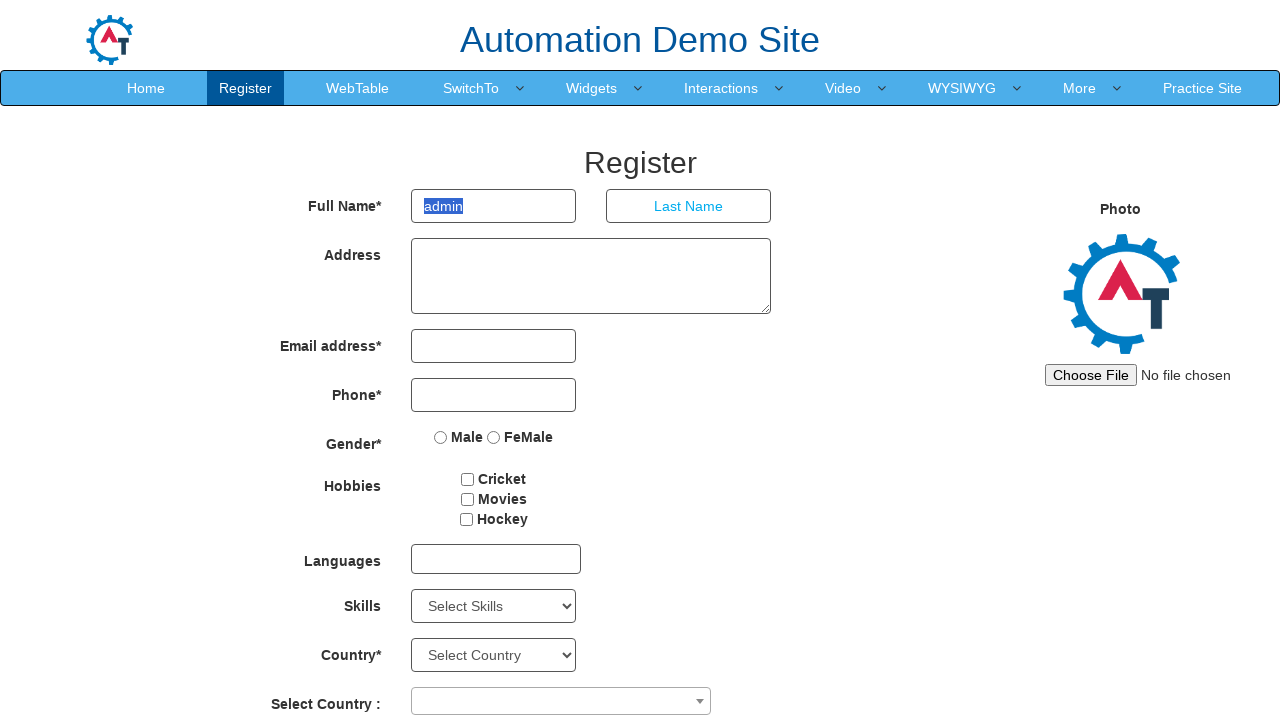

Clicked on the last name field at (689, 206) on input[placeholder='Last Name']
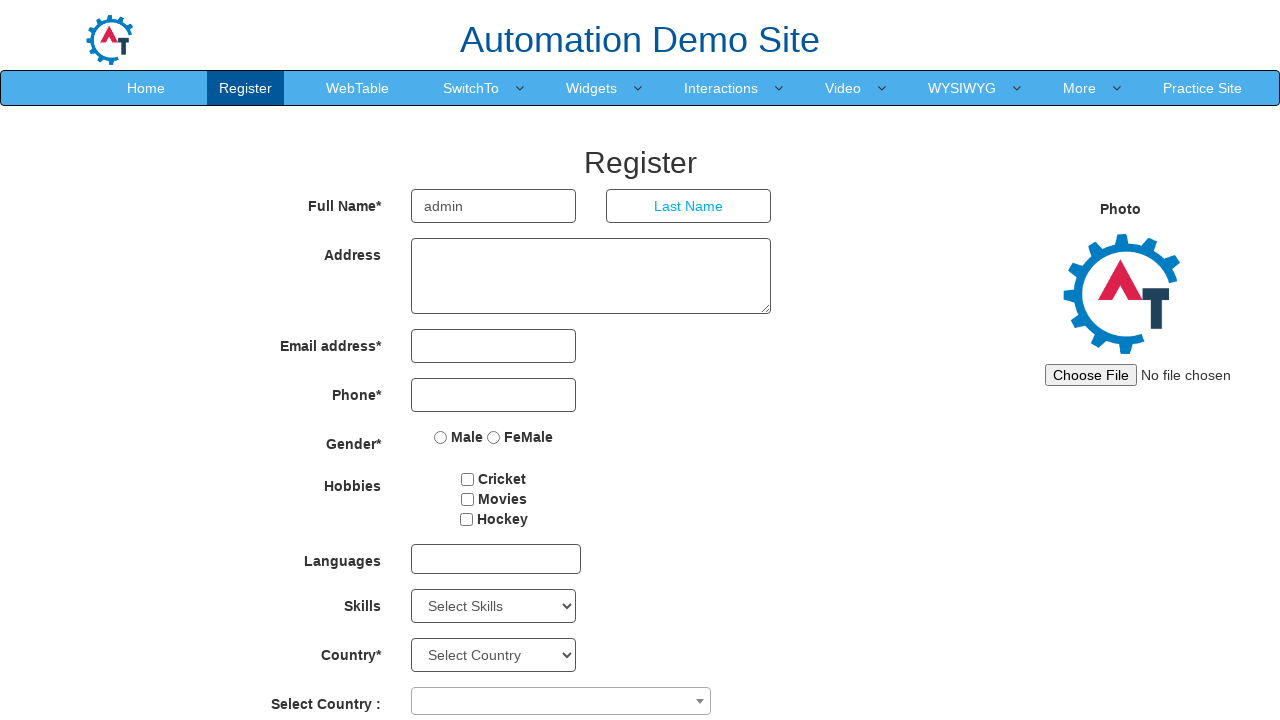

Pasted copied text into last name field using Ctrl+V
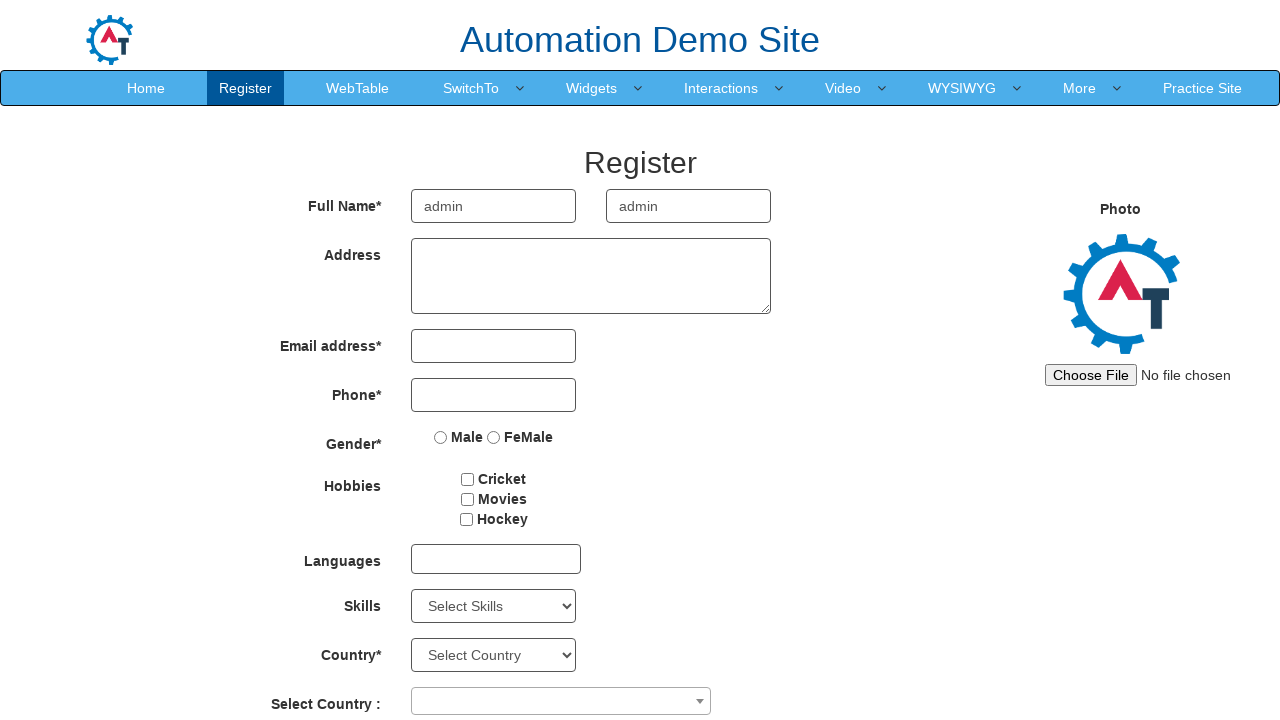

Waited 500ms for paste operation to complete
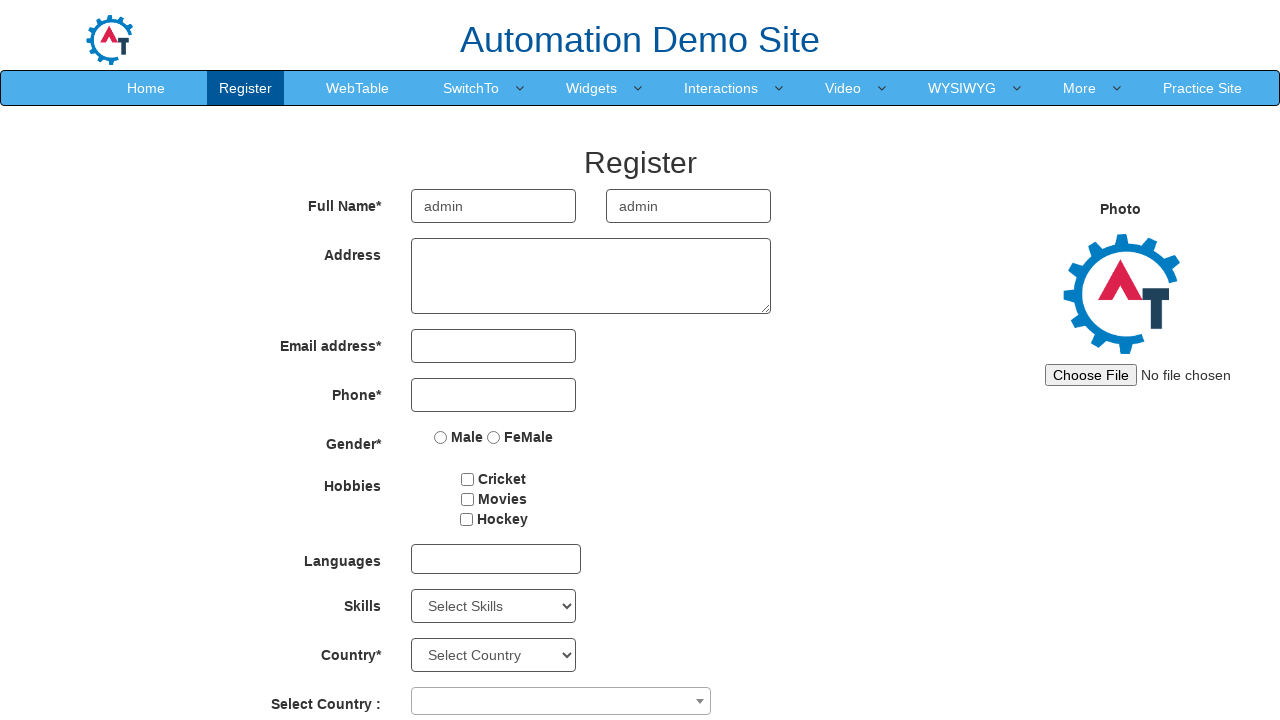

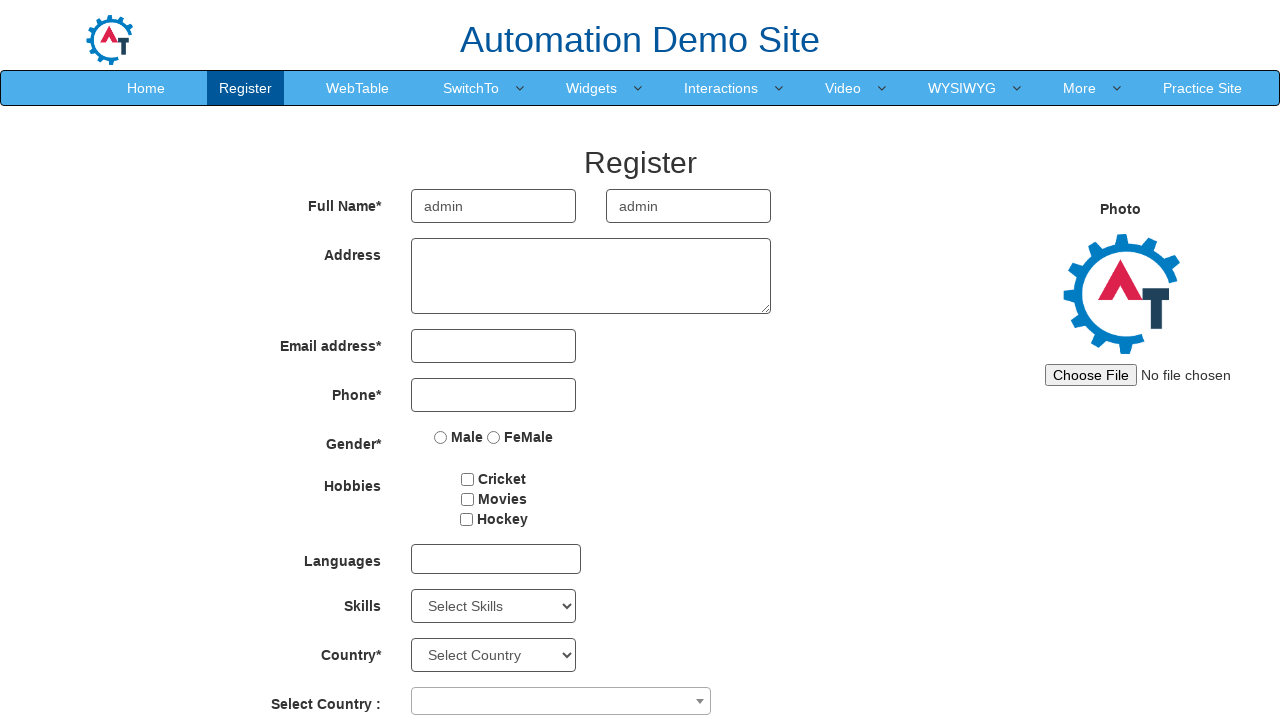